Fills out a practice form with personal information including name, email, gender, and phone number

Starting URL: https://demoqa.com/automation-practice-form

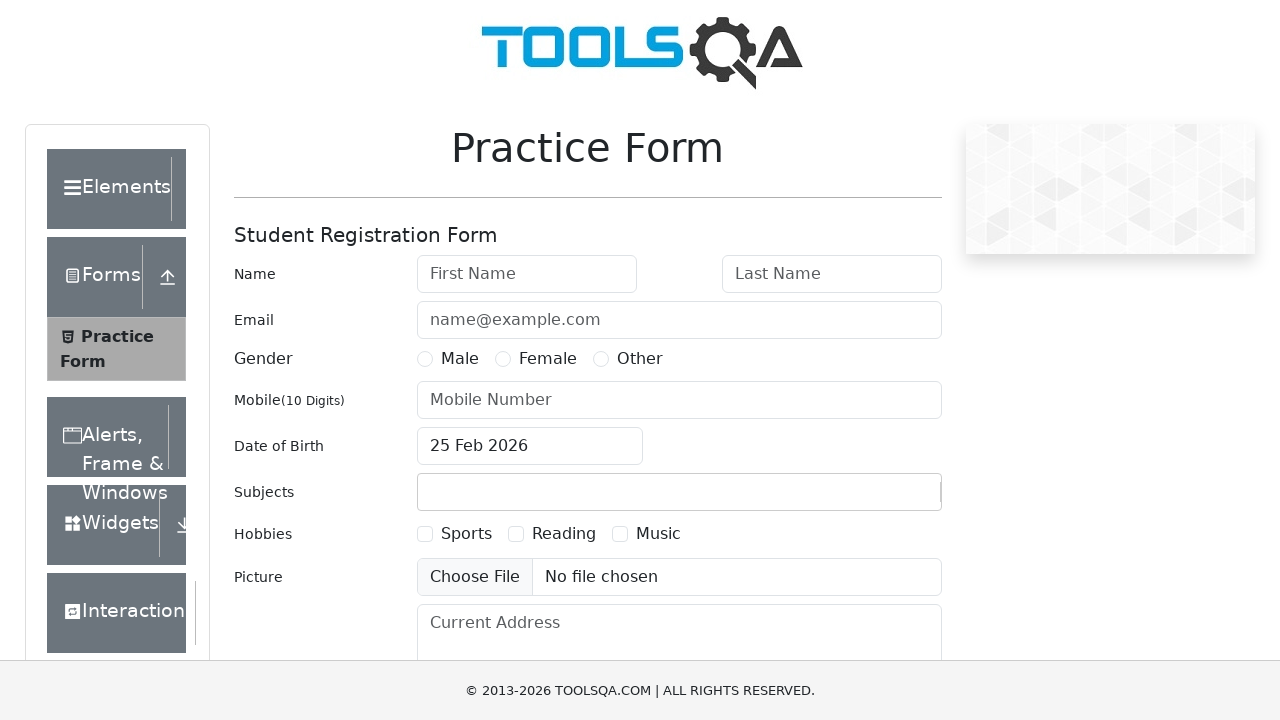

Filled first name field with 'Alan' on #firstName
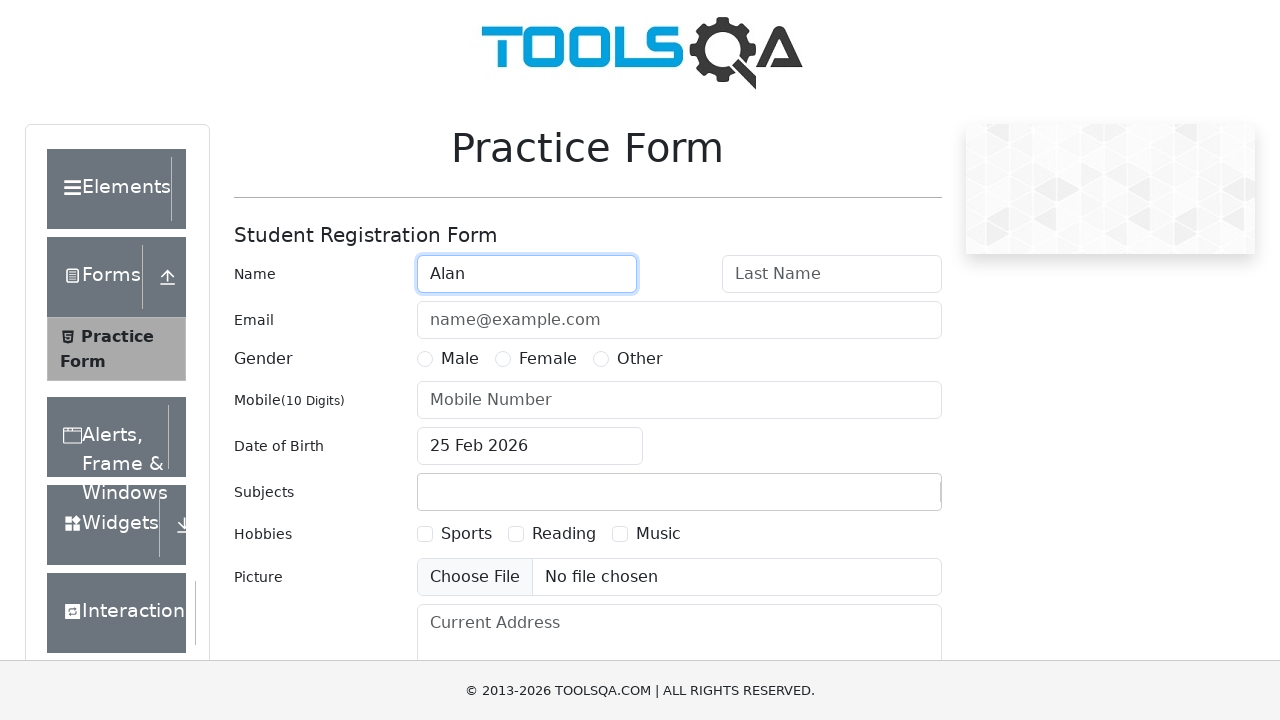

Filled last name field with 'Jaimes' on #lastName
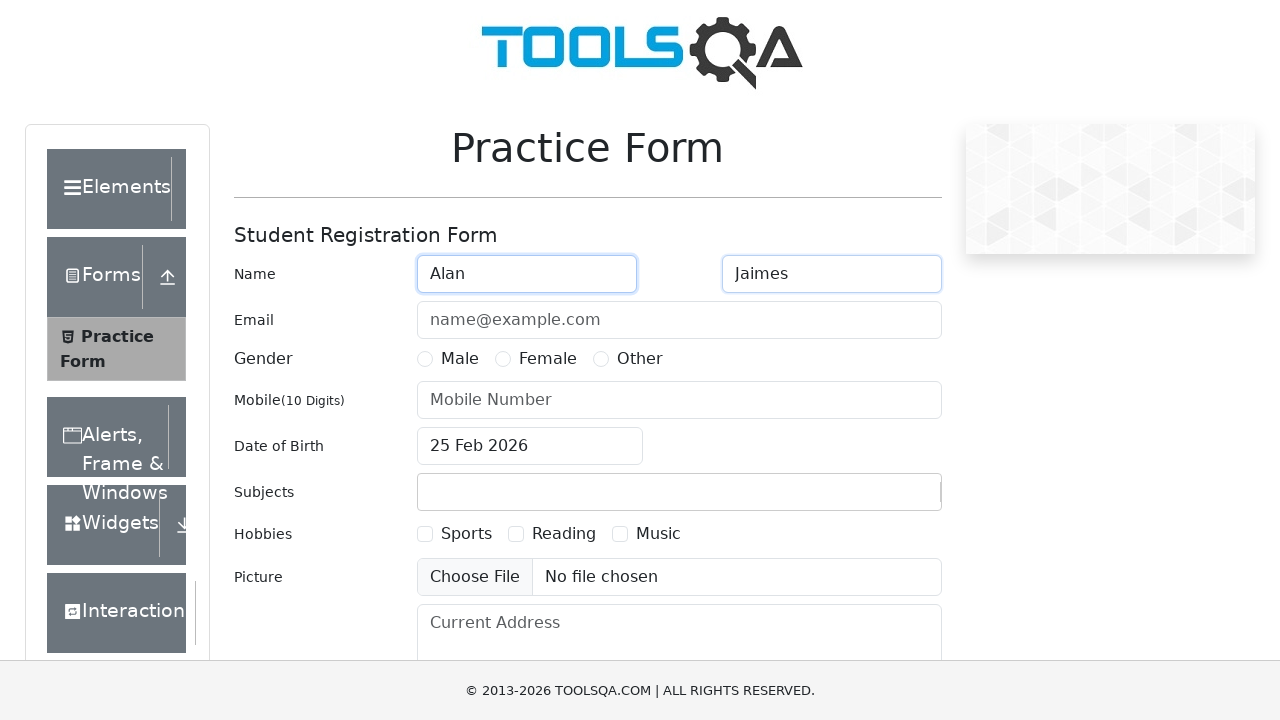

Filled email field with 'a@a.com' on #userEmail
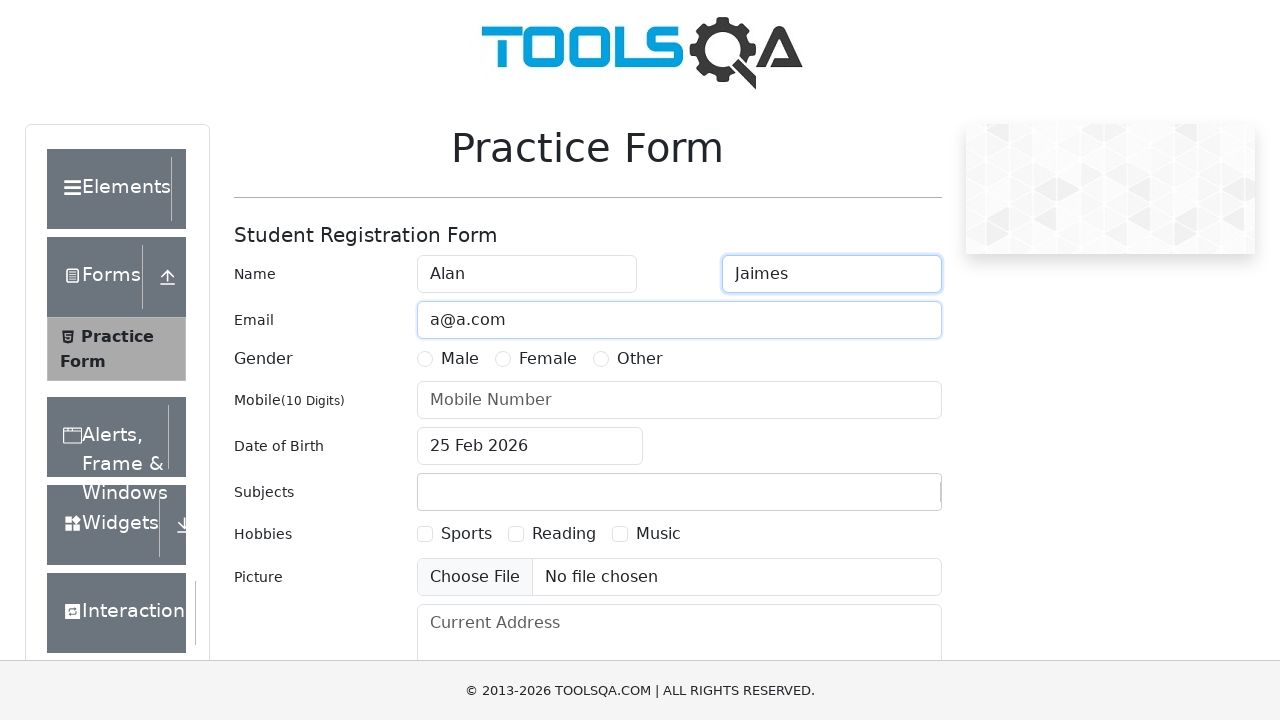

Selected Male gender radio button at (460, 359) on xpath=//input[@id='gender-radio-1']//..//label
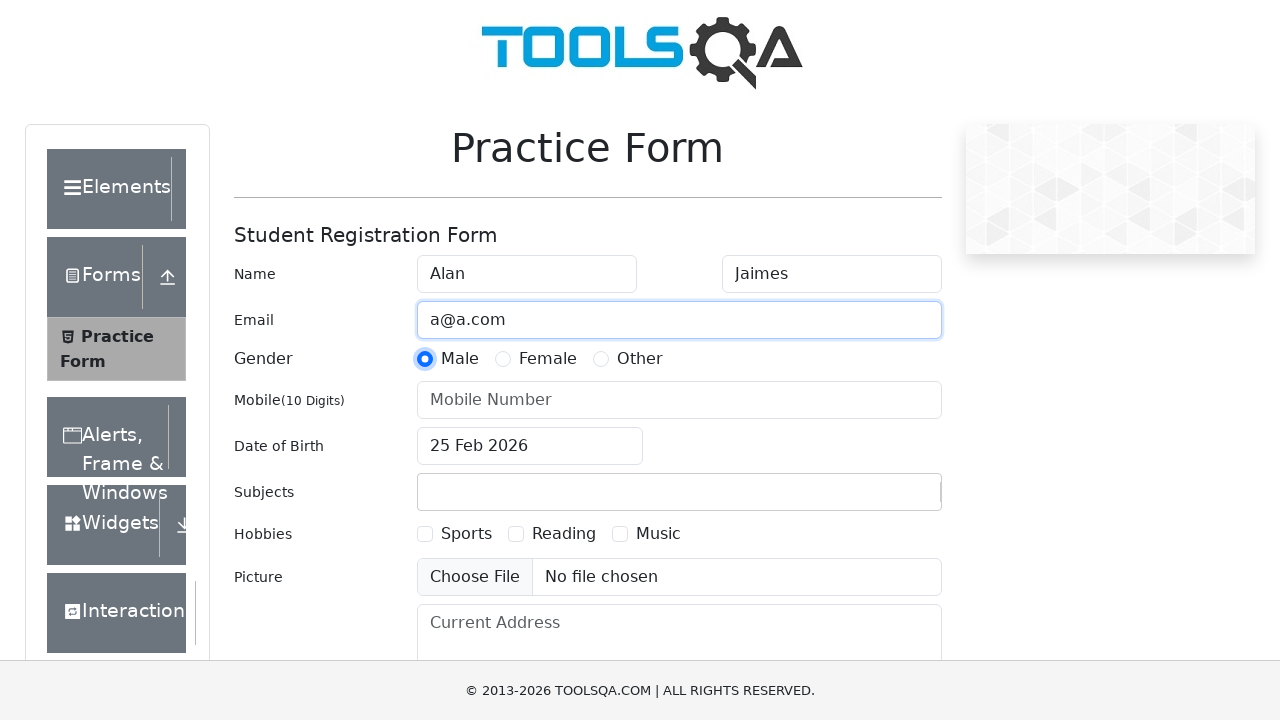

Filled phone number field with '6077153600' on #userNumber
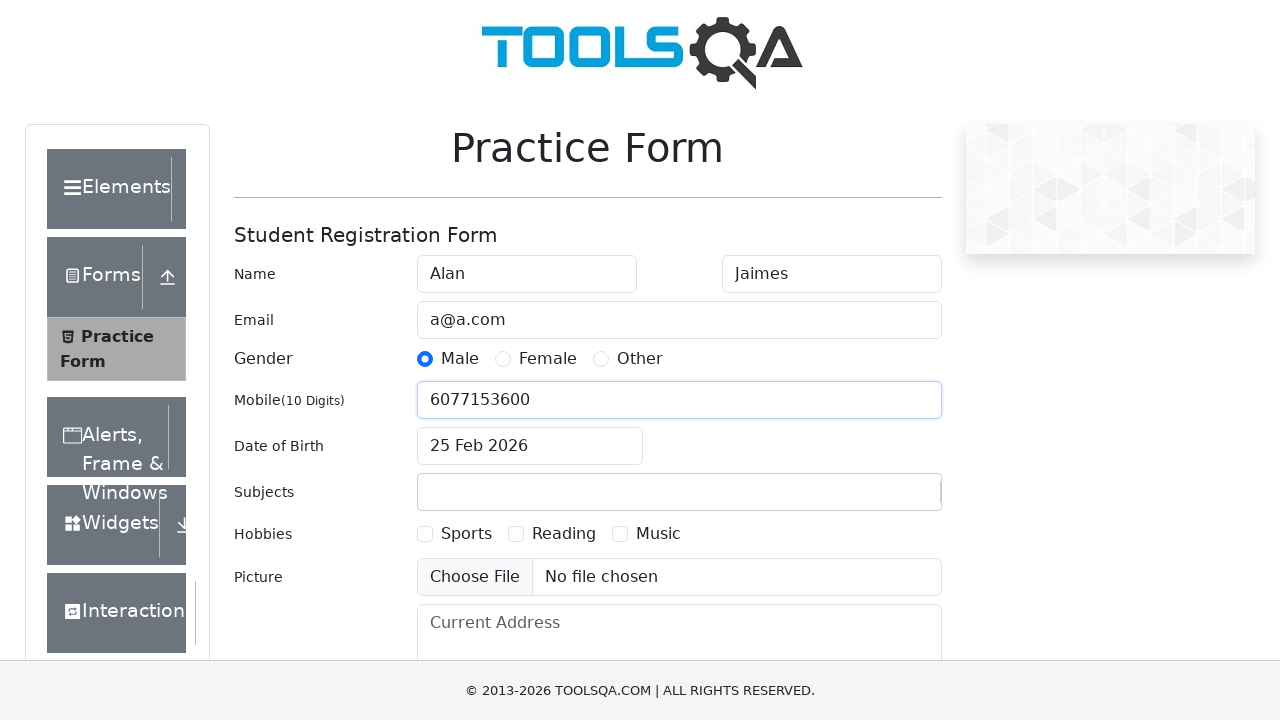

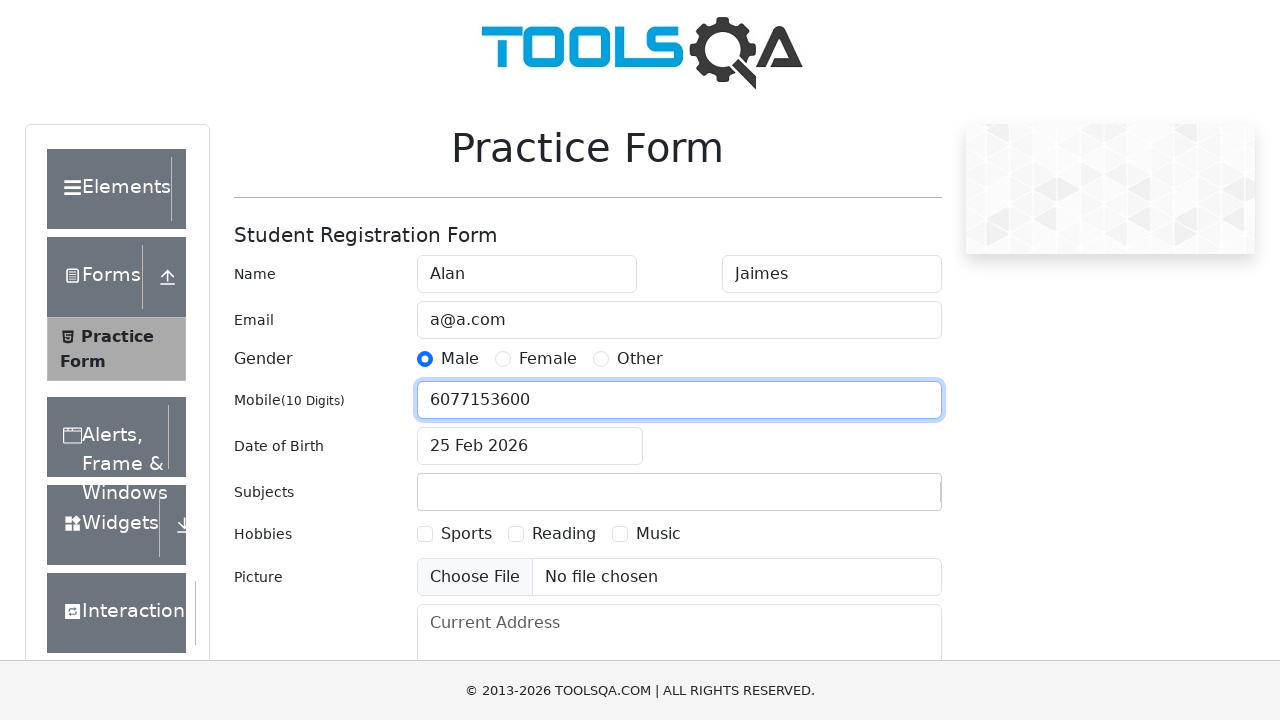